Tests multiple window functionality with a more resilient approach by storing the original window handle before clicking, then switching between windows based on handle comparison.

Starting URL: http://the-internet.herokuapp.com/windows

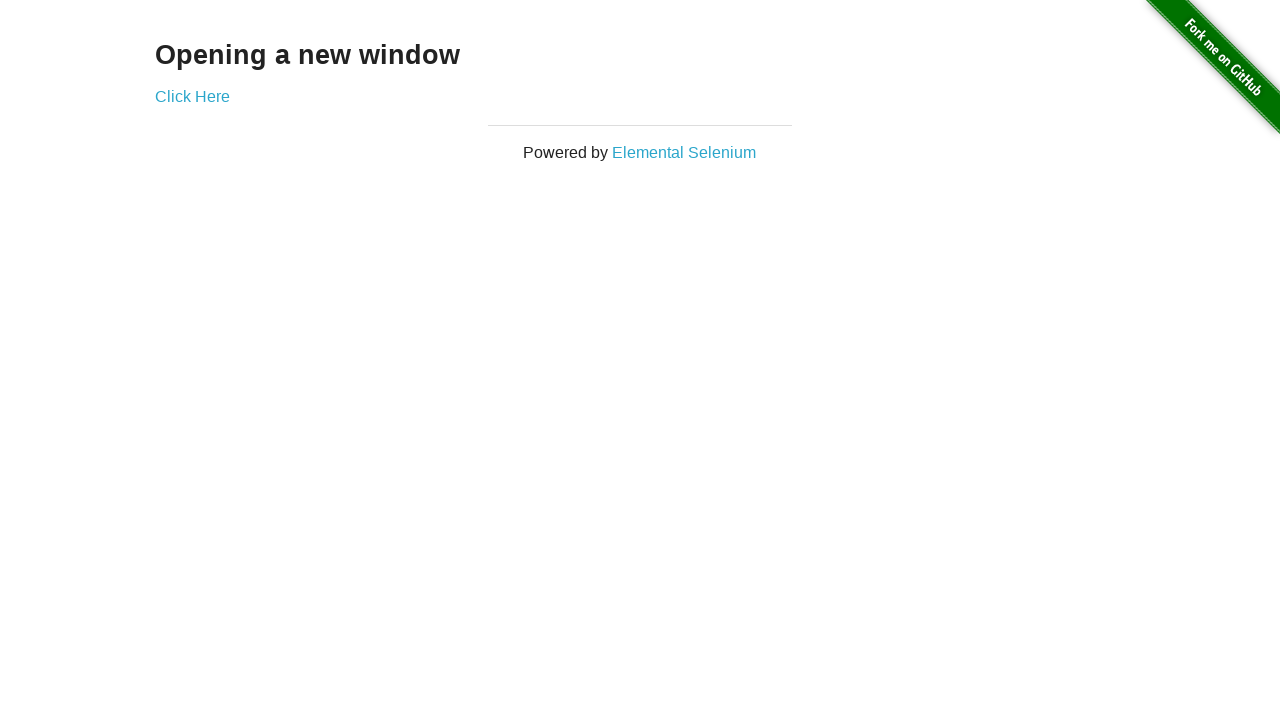

Stored reference to the first page
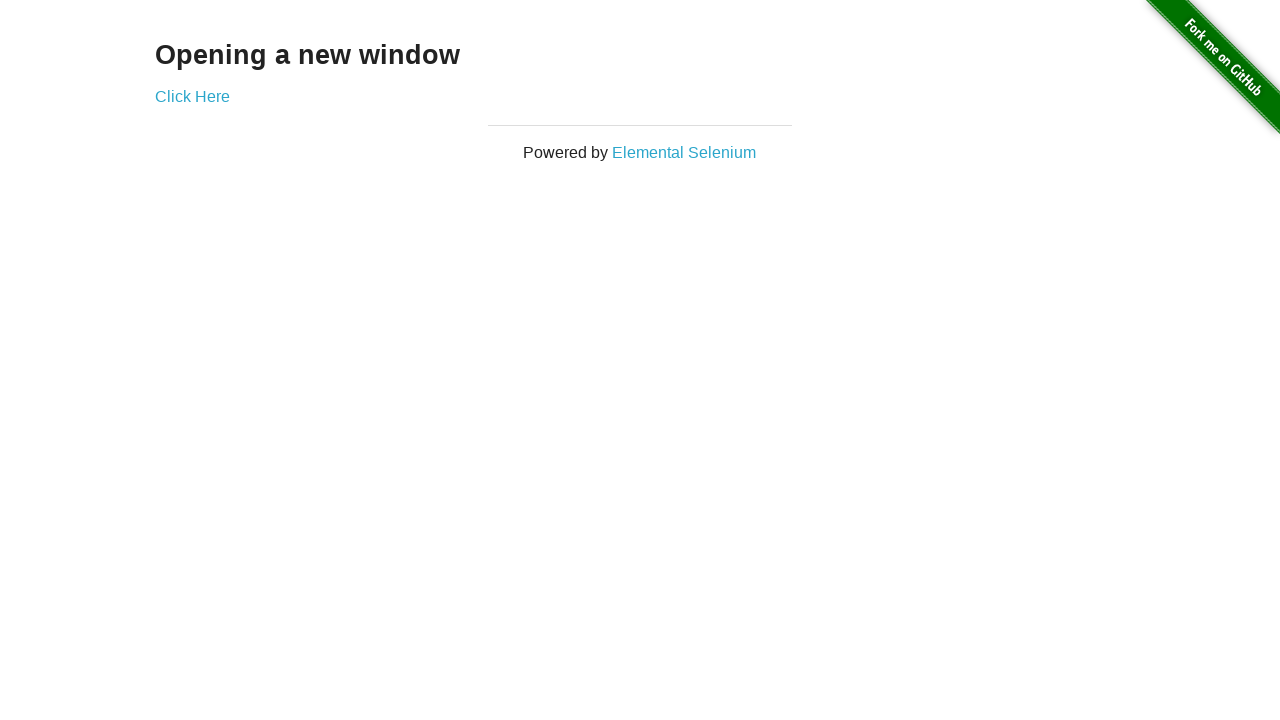

Clicked link that opens a new window at (192, 96) on .example a
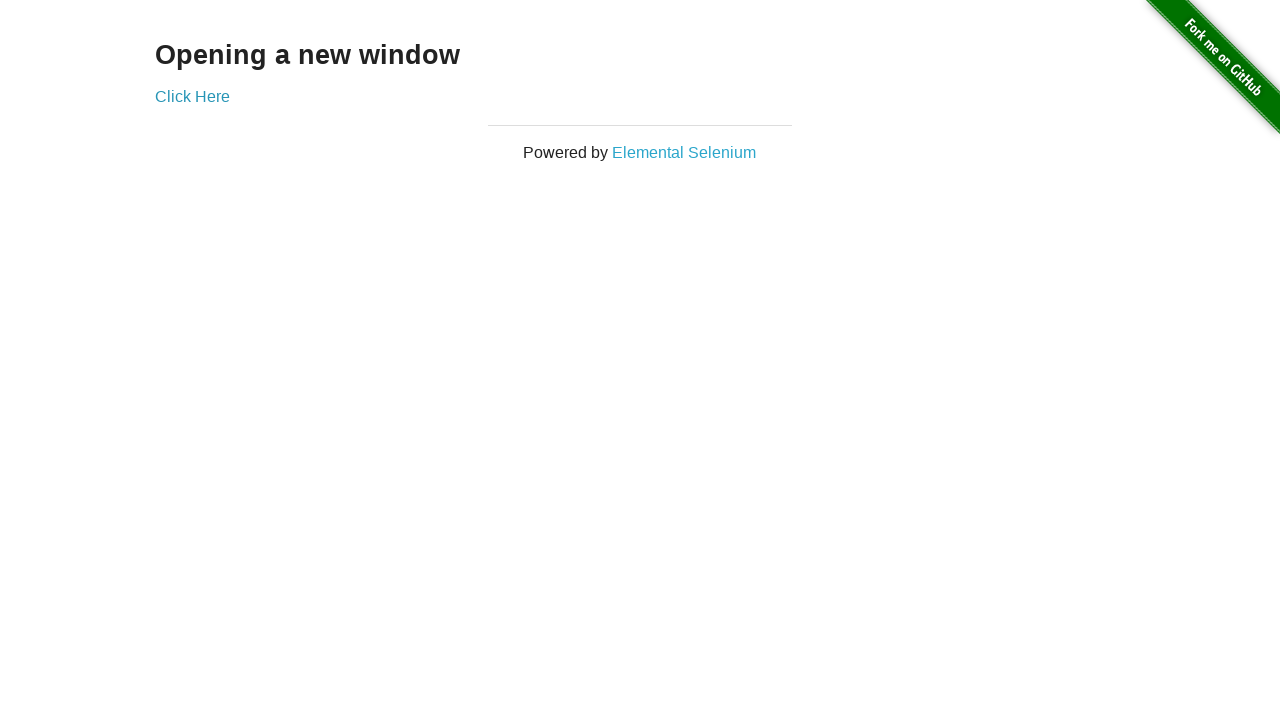

Captured the newly opened window
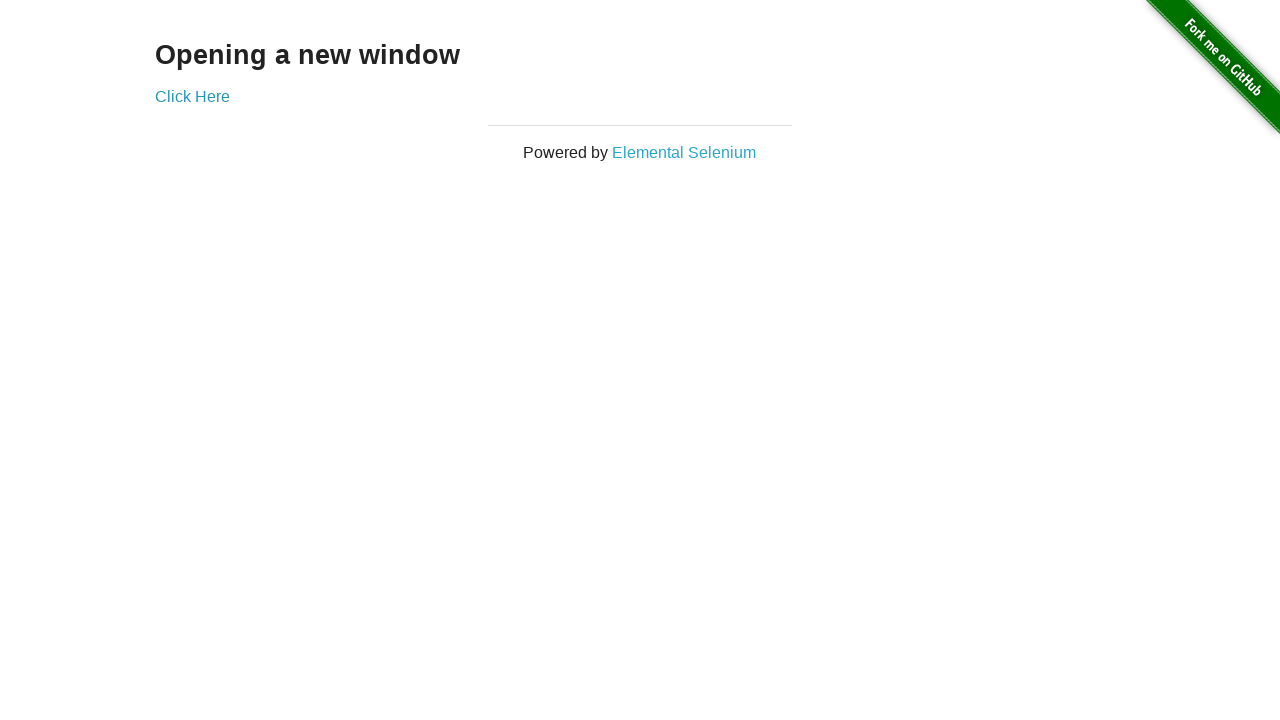

Verified first window title is not 'New Window'
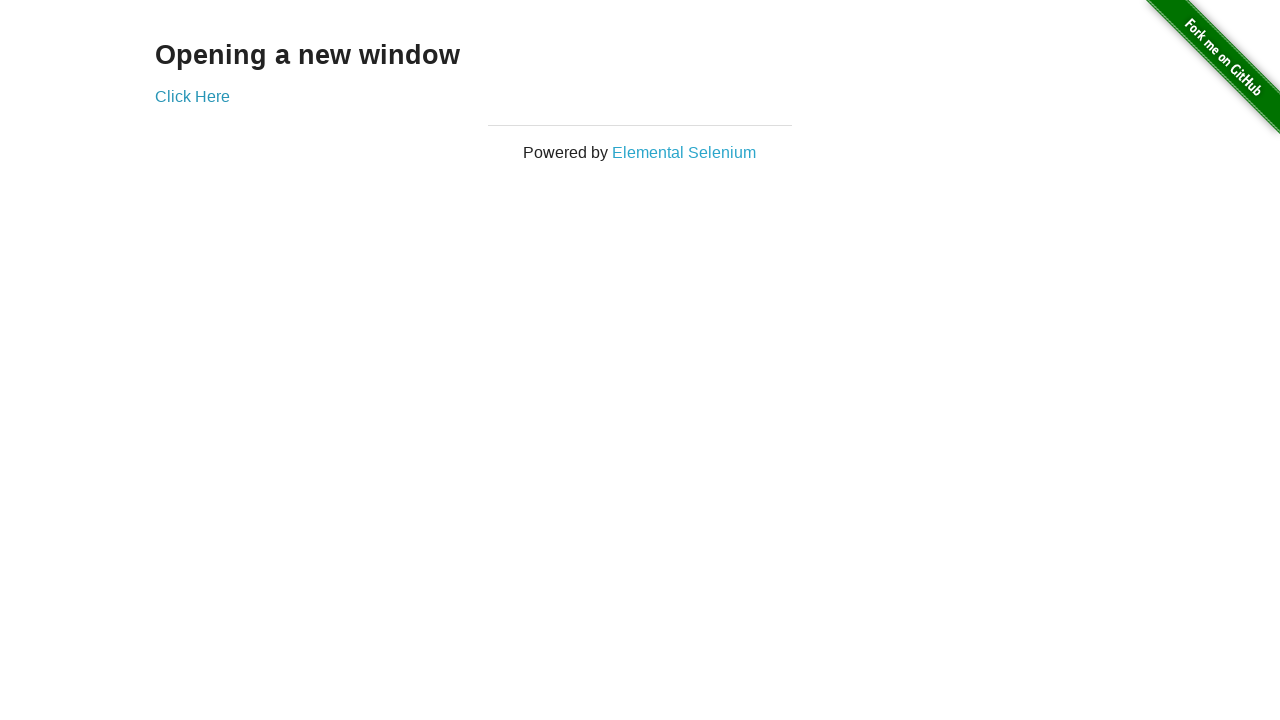

Waited for second window to fully load
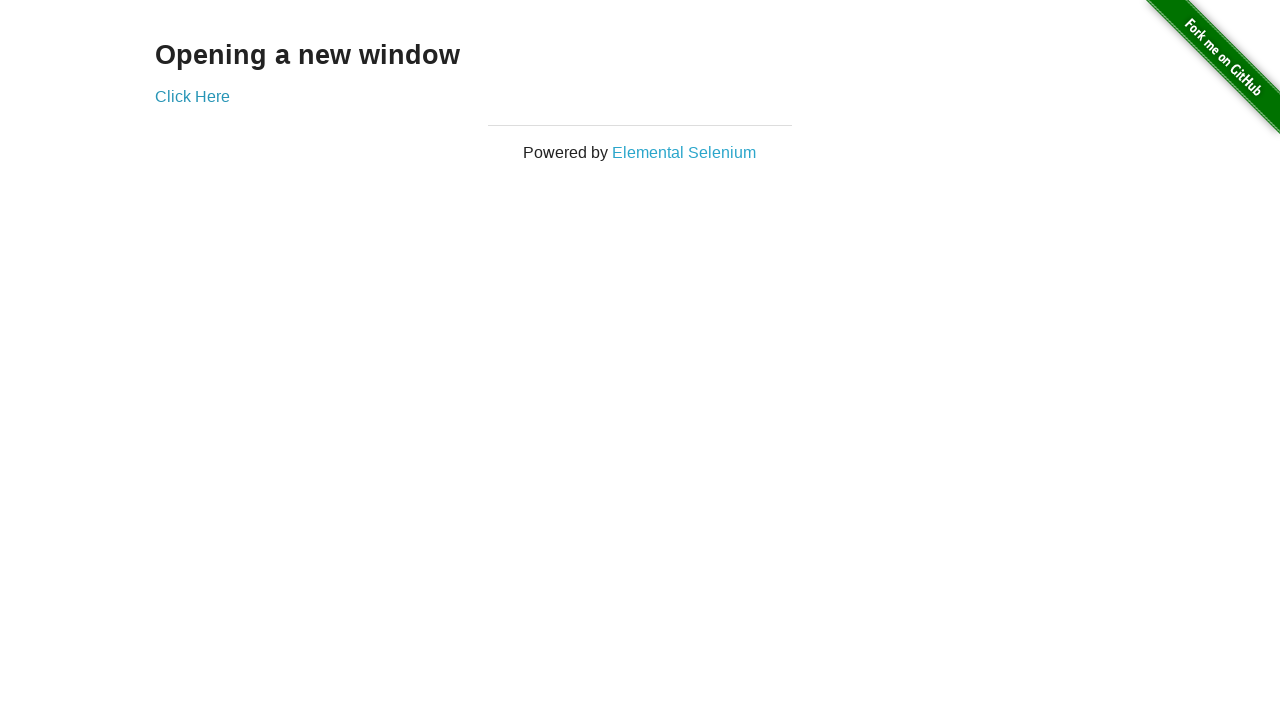

Verified second window title is 'New Window'
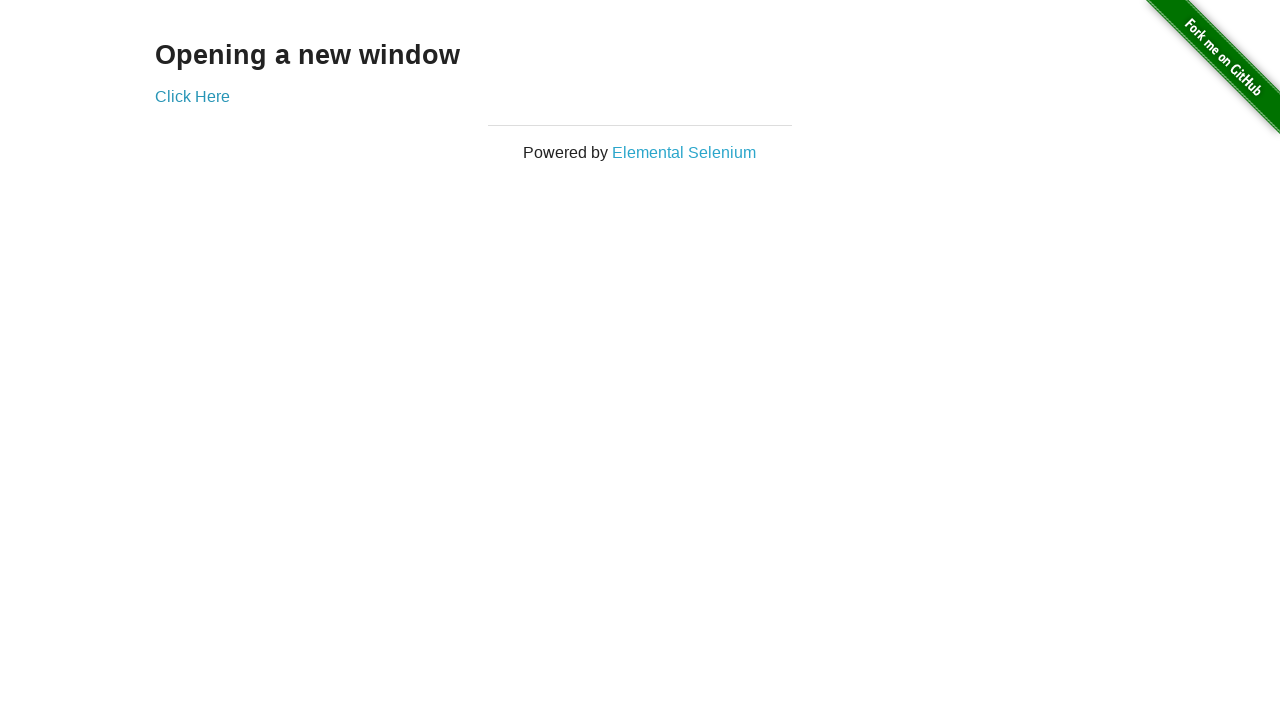

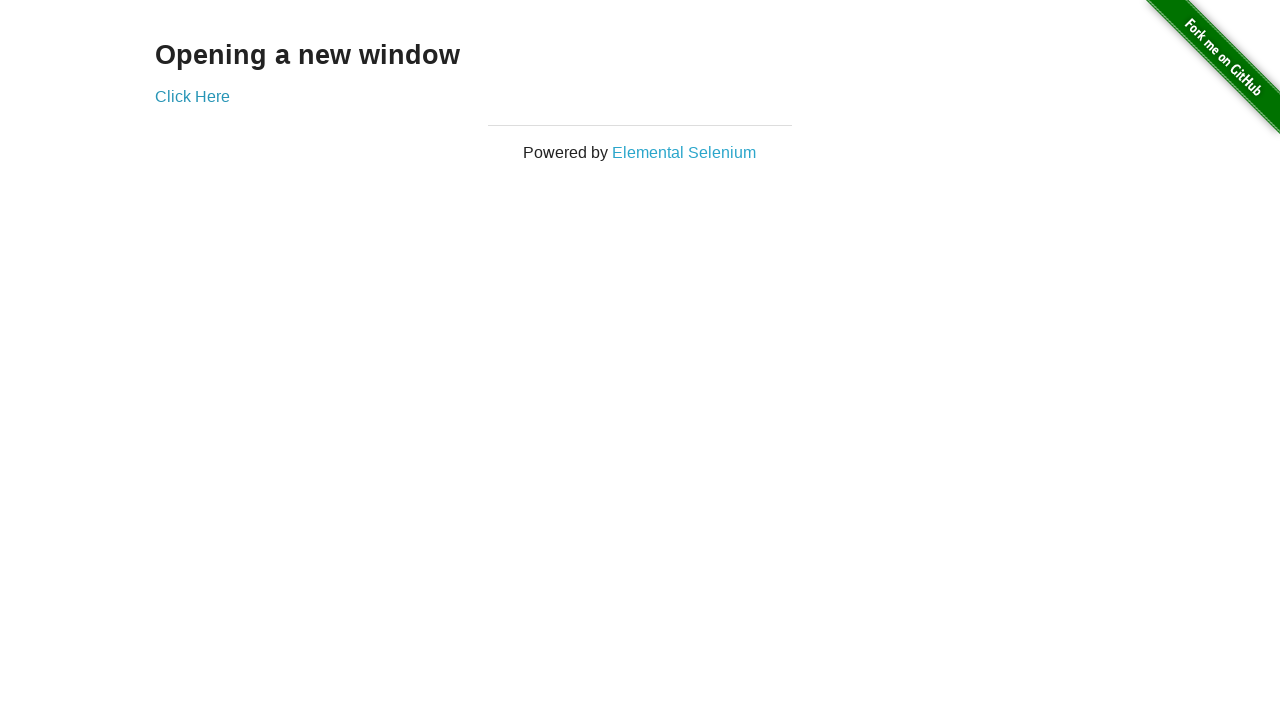